Tests JavaScript alerts by triggering alert, confirm, and prompt dialogs and handling them

Starting URL: https://the-internet.herokuapp.com

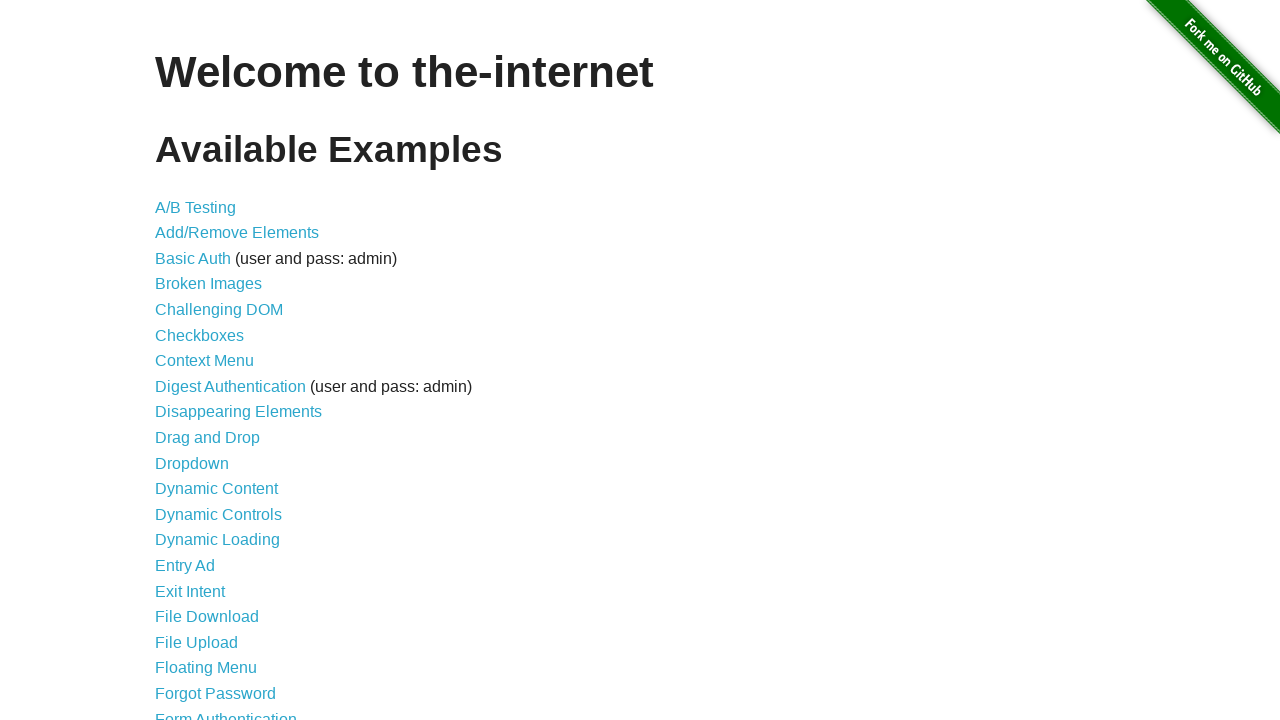

Clicked on JavaScript Alerts link at (214, 361) on a[href='/javascript_alerts']
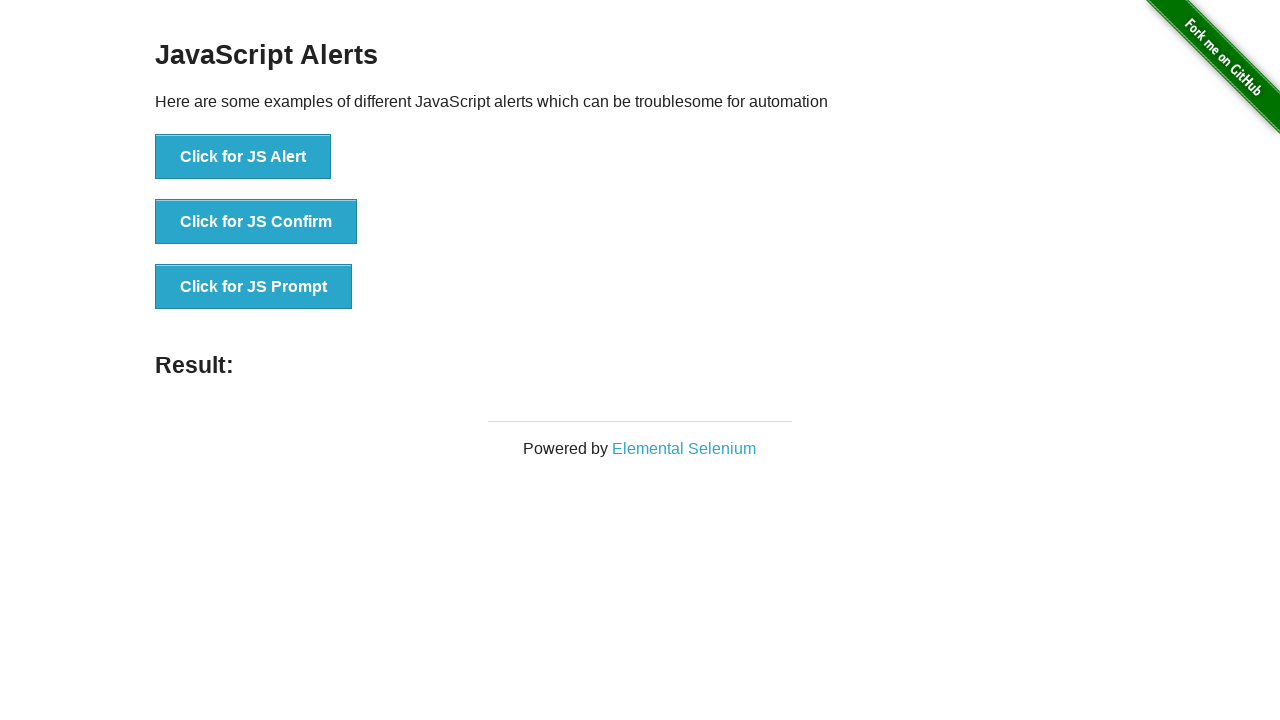

Set up dialog handler to accept alerts
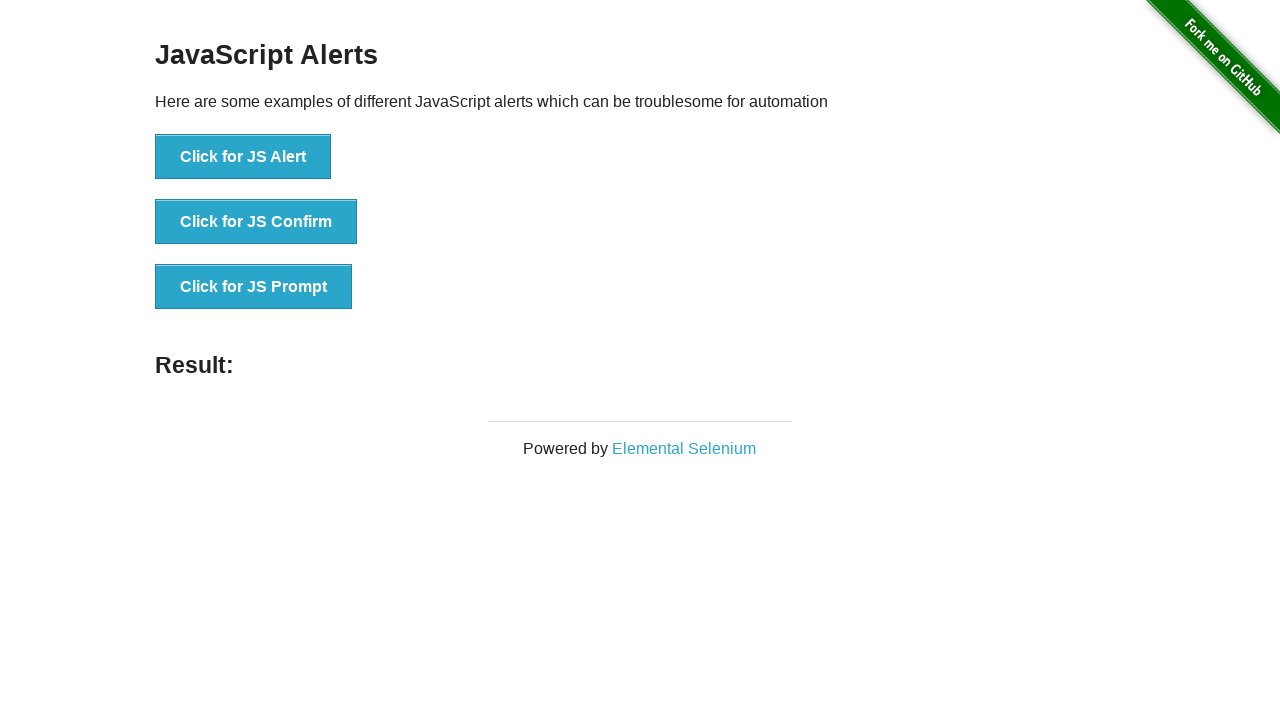

Clicked button to trigger JavaScript alert at (243, 157) on button[onclick='jsAlert()']
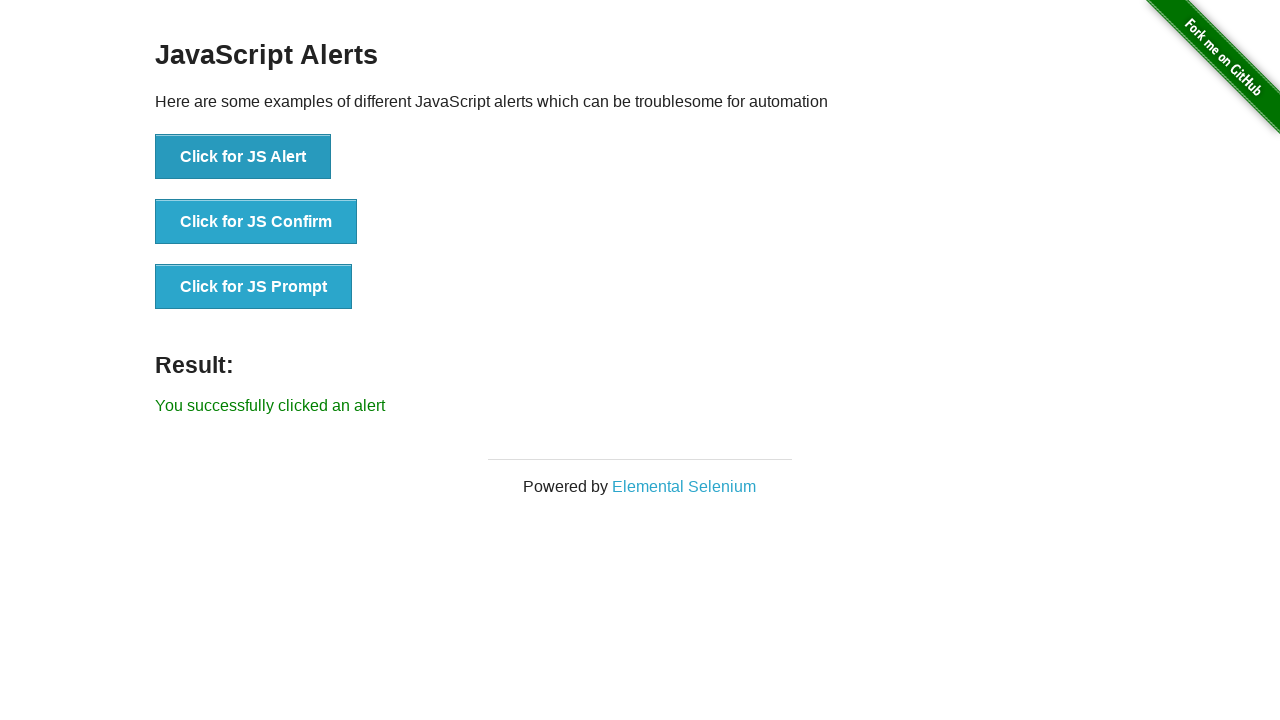

Alert was accepted and result message appeared
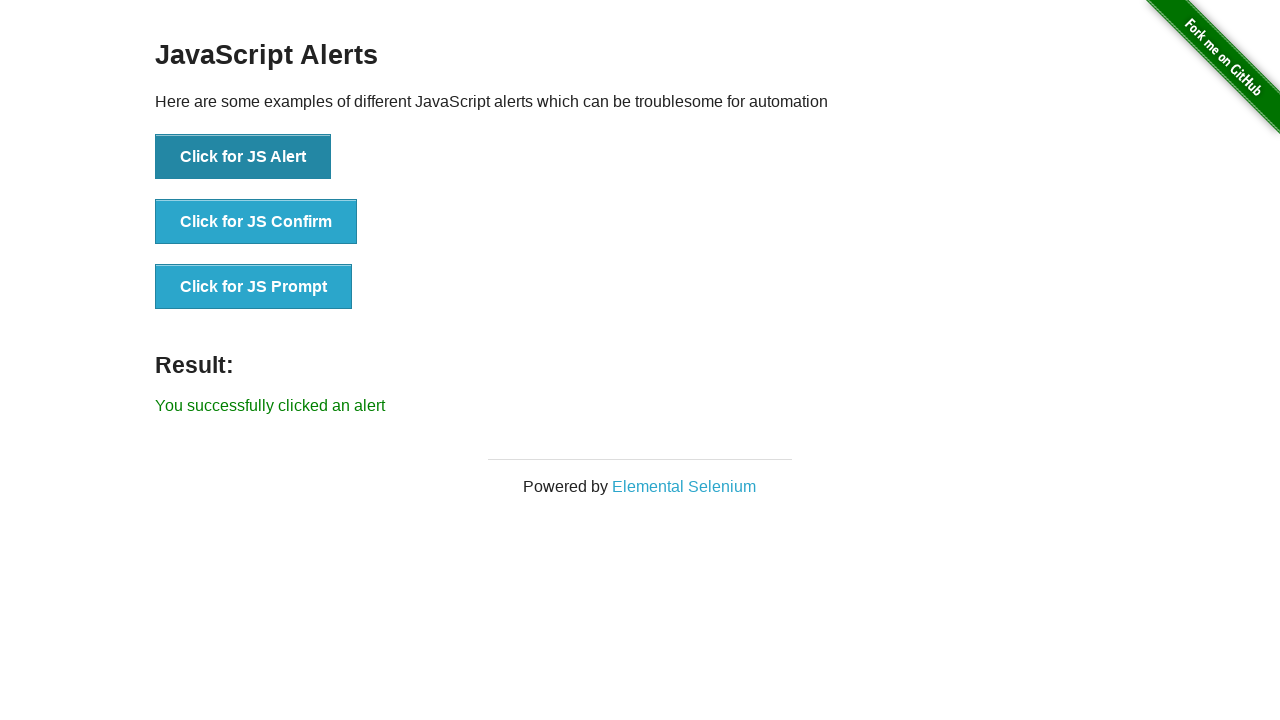

Clicked button to trigger JavaScript confirm dialog at (256, 222) on button[onclick='jsConfirm()']
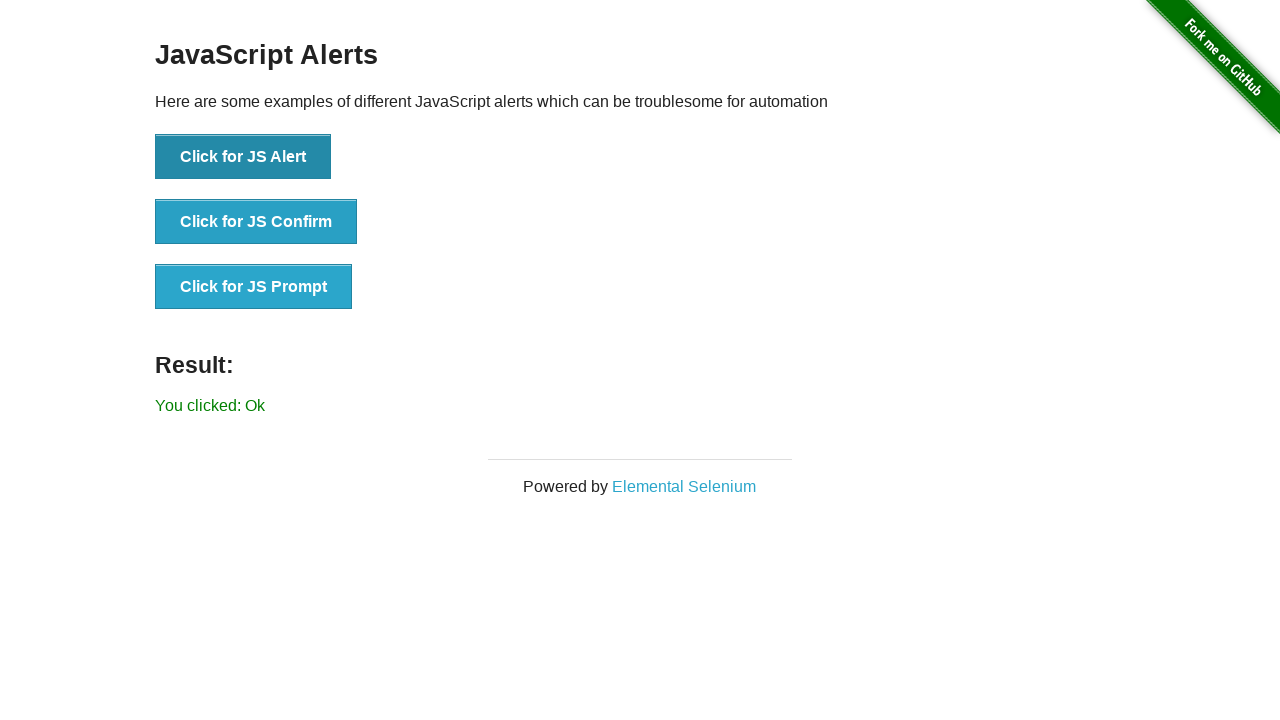

Confirm dialog was accepted and result message appeared
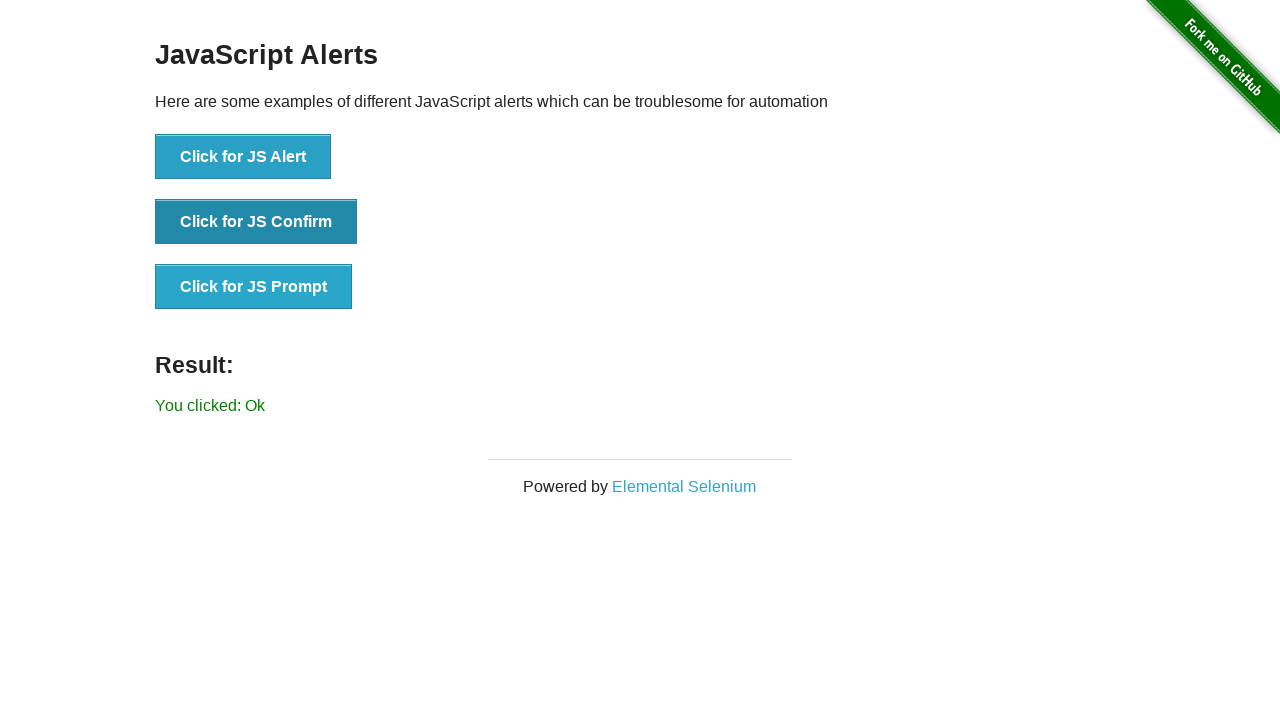

Set up dialog handler to accept prompts with text input
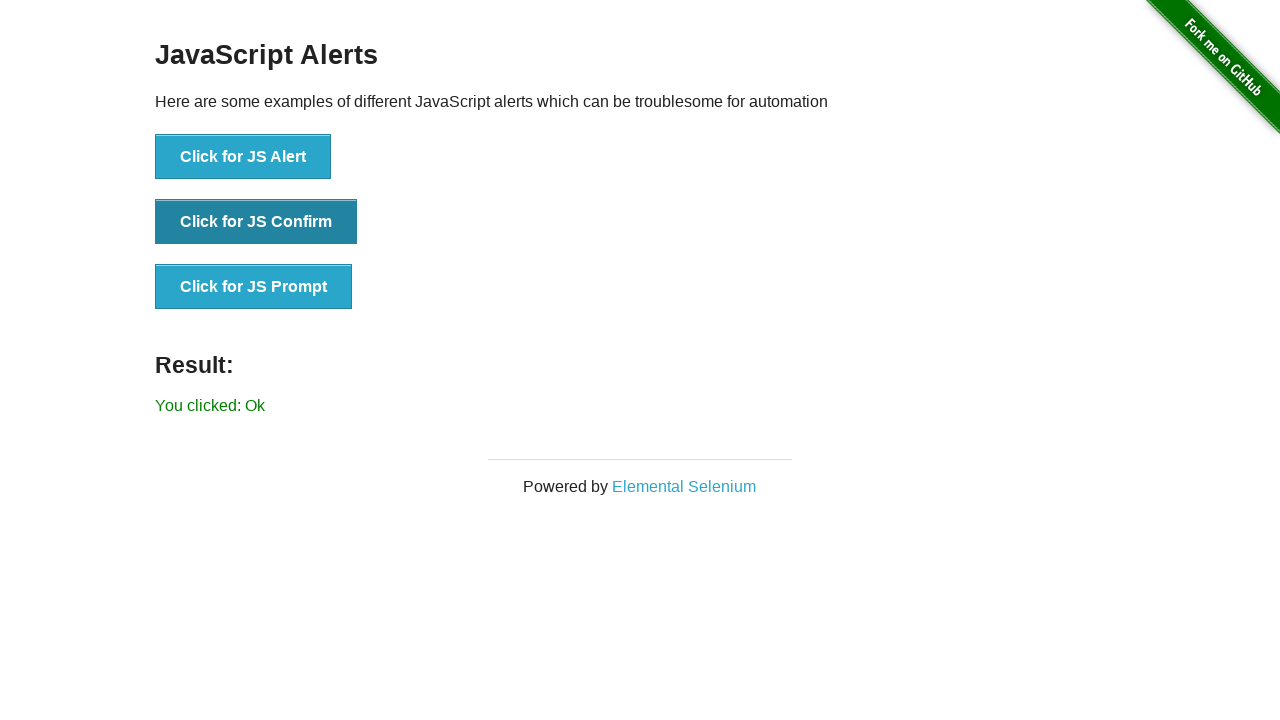

Clicked button to trigger JavaScript prompt dialog at (254, 287) on button[onclick='jsPrompt()']
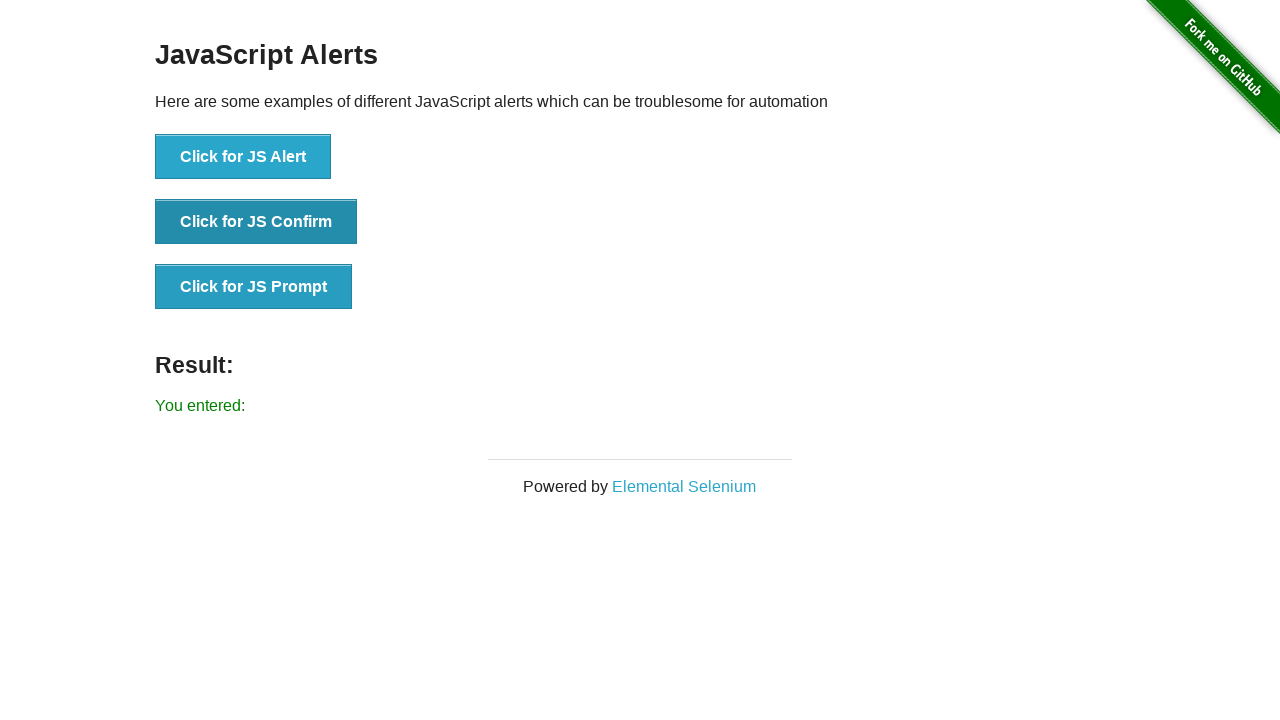

Prompt dialog was accepted with text 'Blah blah blah' and result message appeared
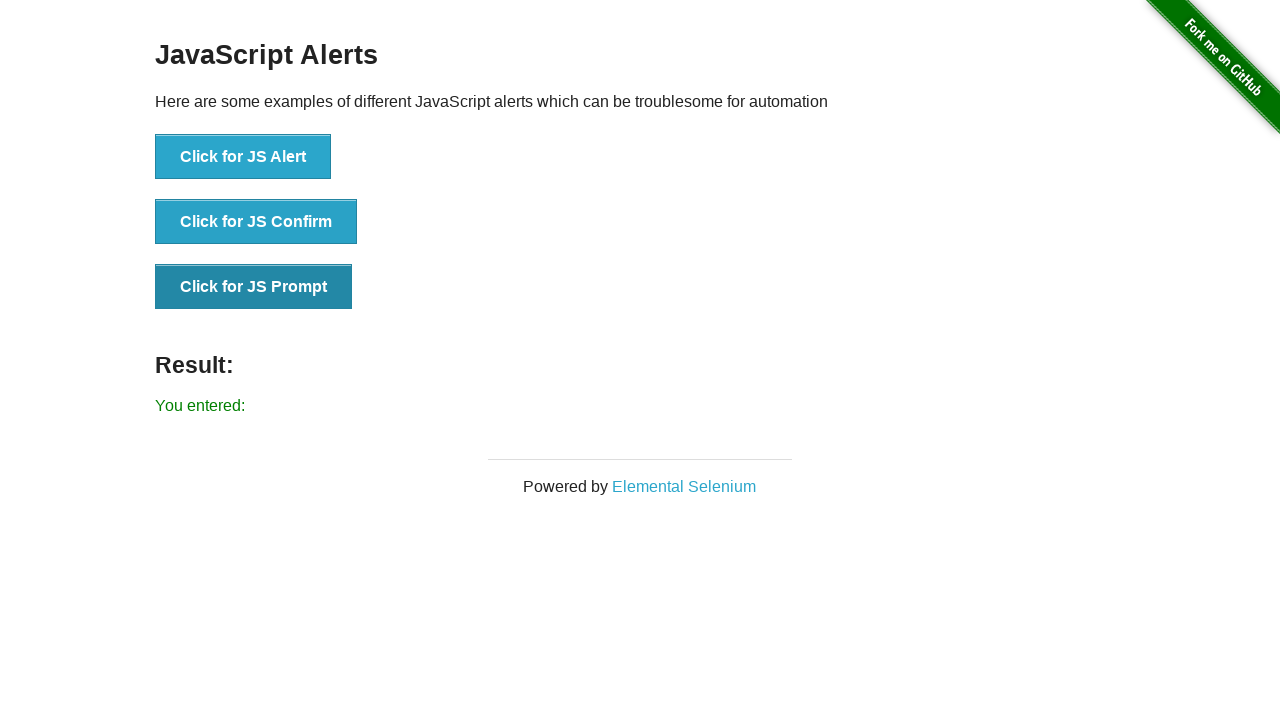

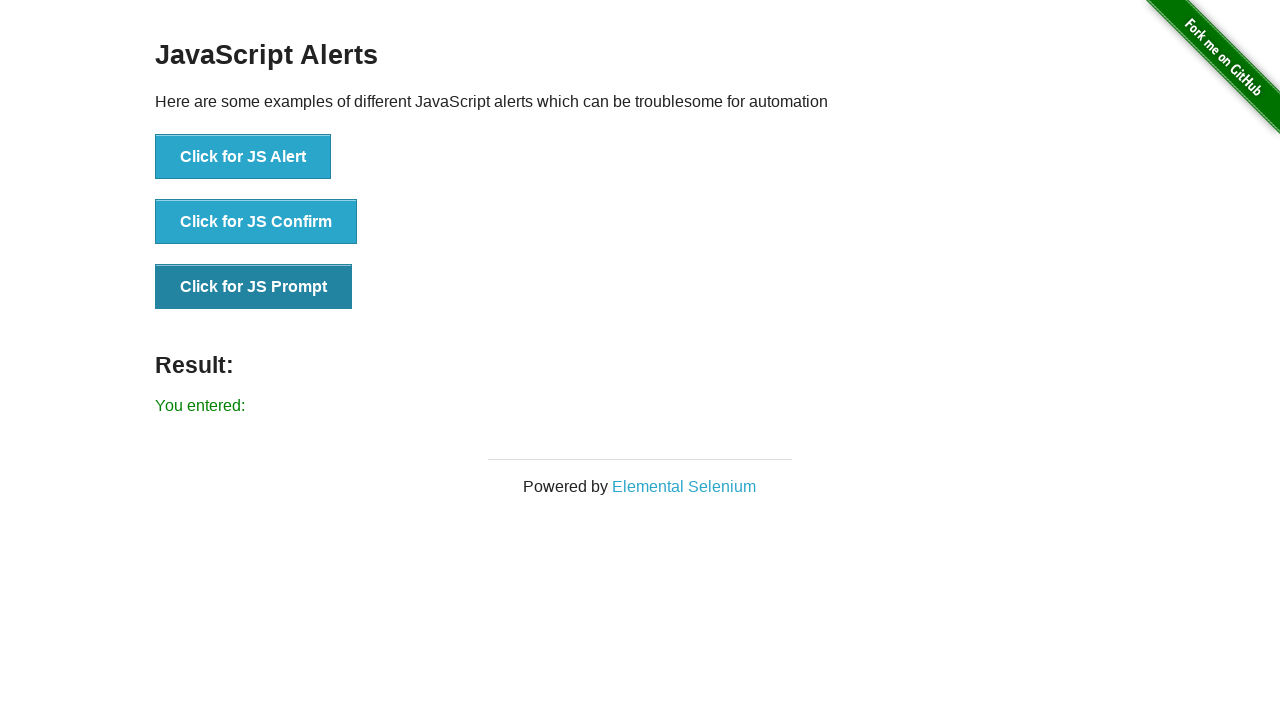